Navigates to PolicyBazaar website homepage and verifies the page loads successfully

Starting URL: https://www.policybazaar.com/

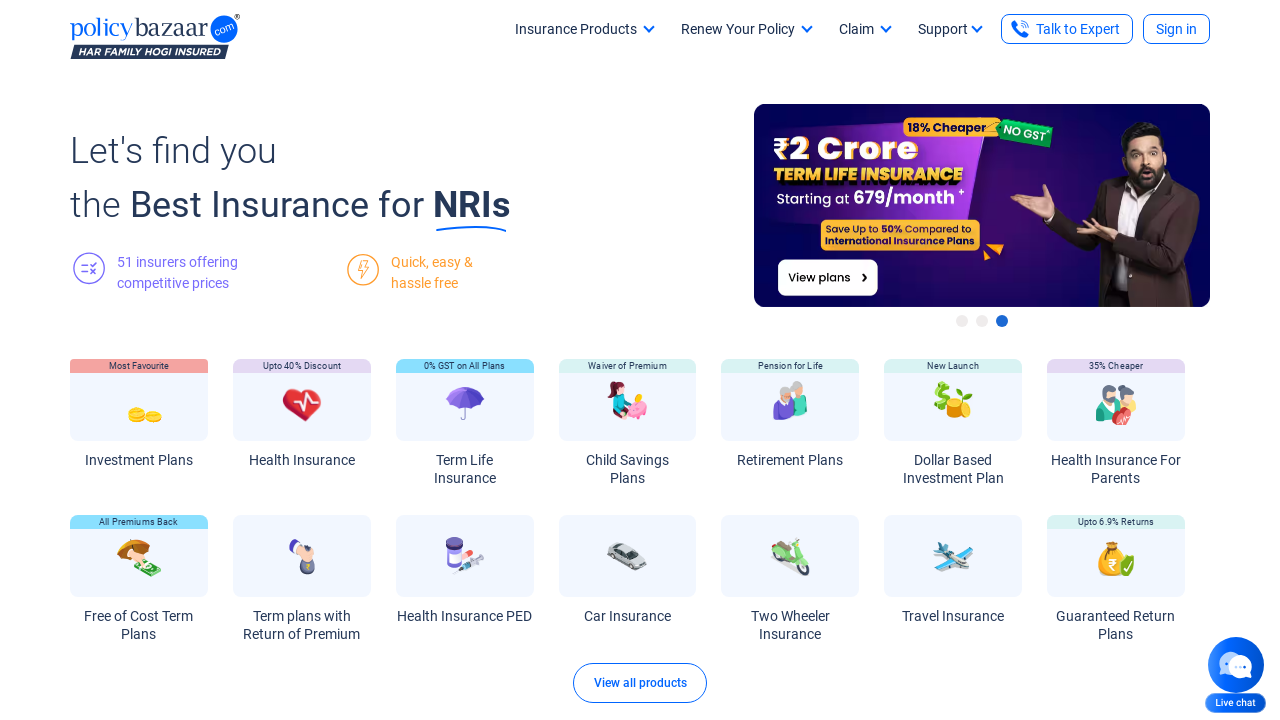

Waited for page DOM content to load
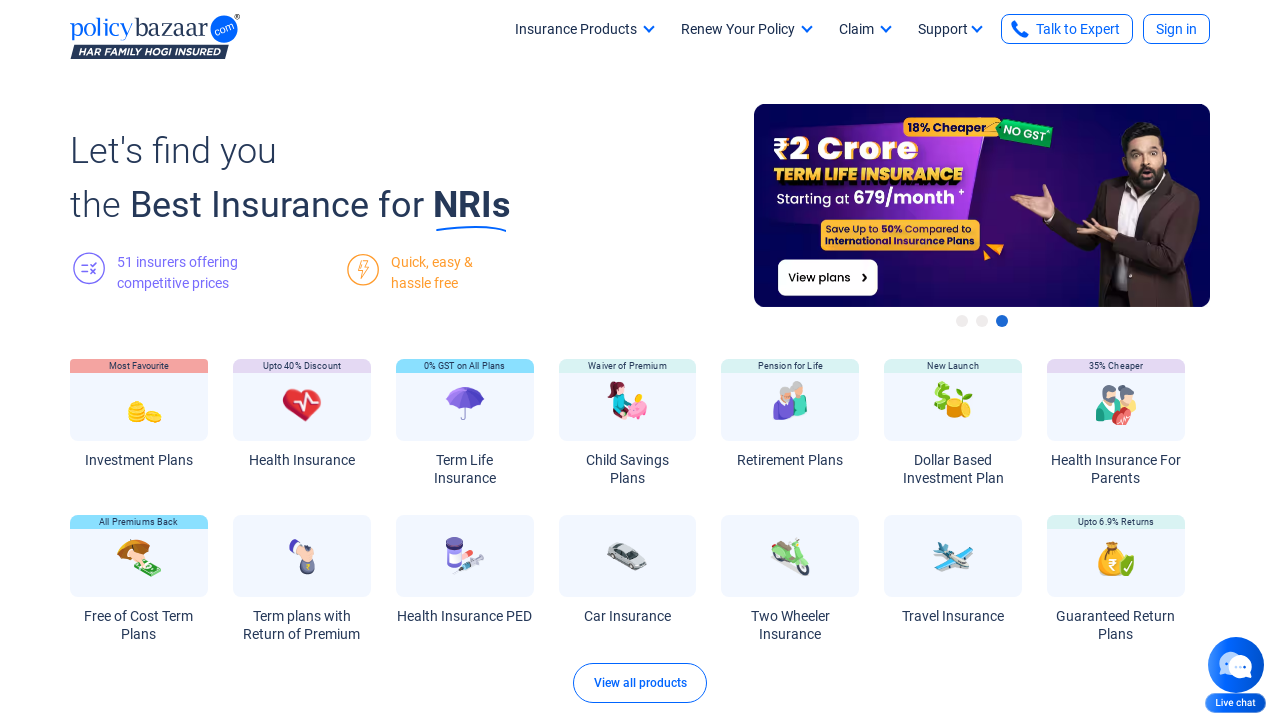

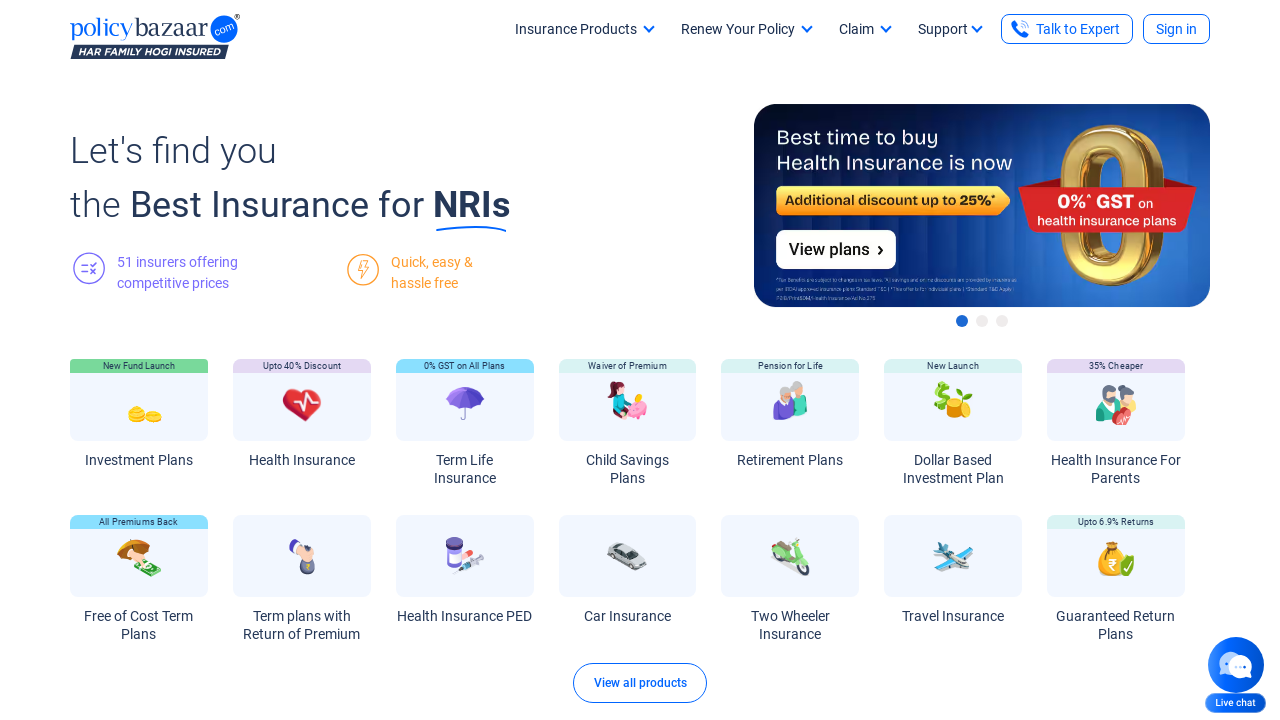